Validates navigation between login and registration forms using the switch links

Starting URL: https://nb-instagram.vercel.app/registration

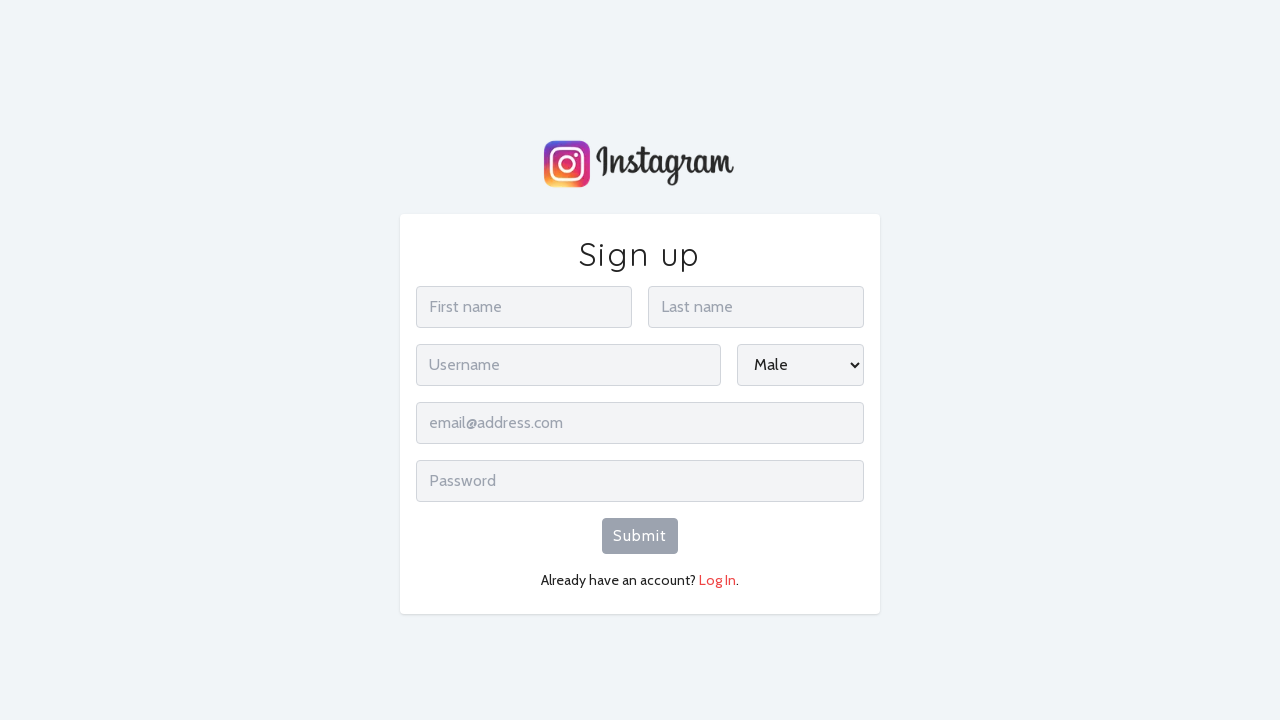

Clicked 'Log In' link to switch to login form at (718, 580) on xpath=//span[text()='Log In']
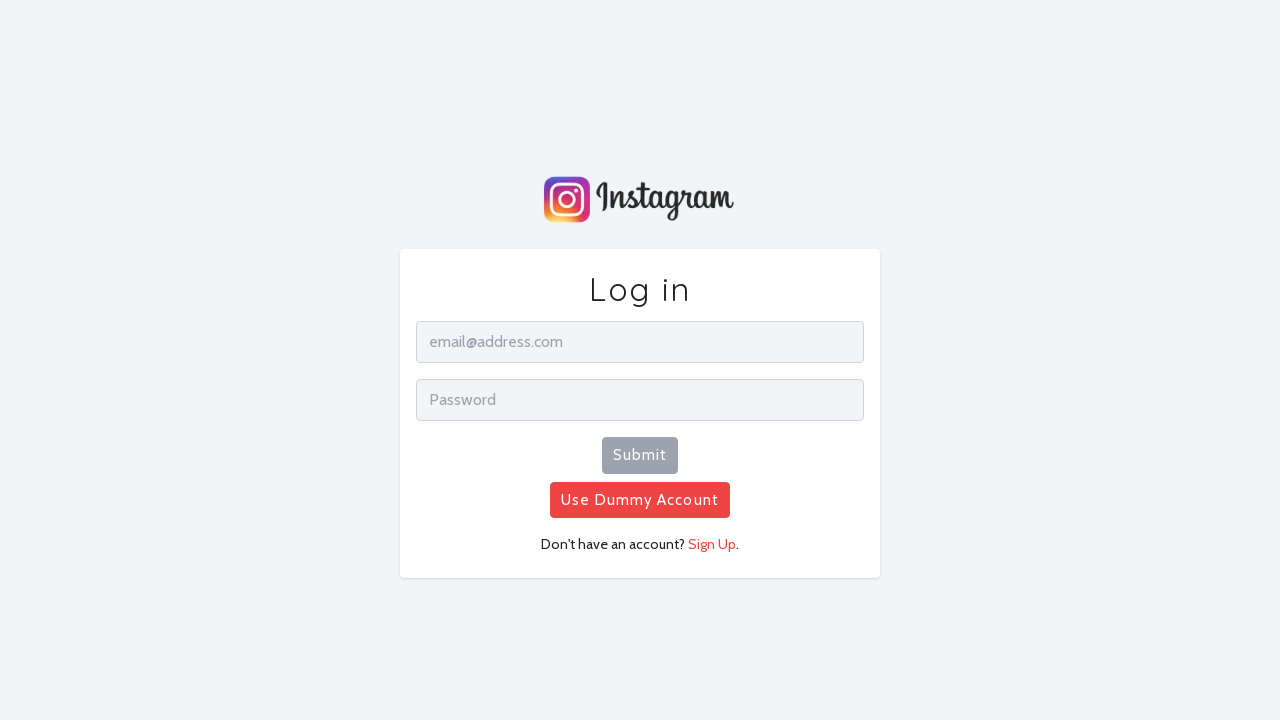

Clicked 'Sign Up' link to switch back to registration form at (712, 544) on xpath=//span[text()='Sign Up']
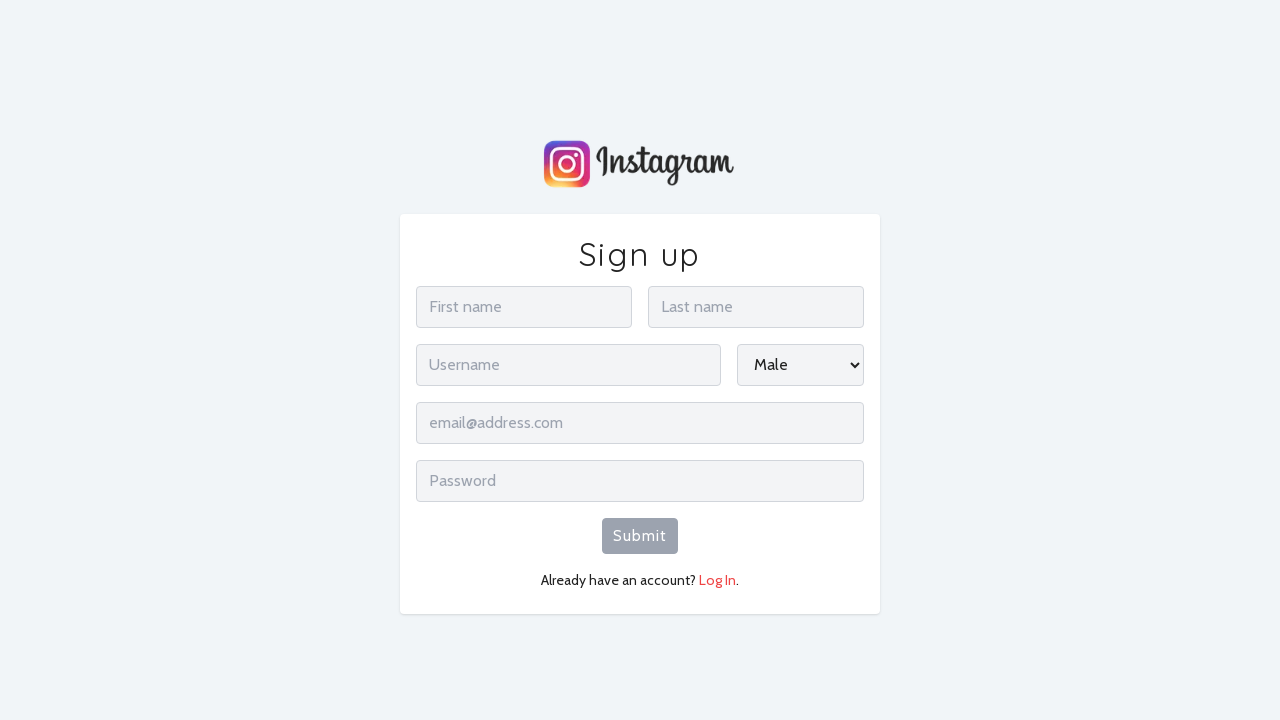

Verified 'Sign up' heading is visible on registration form
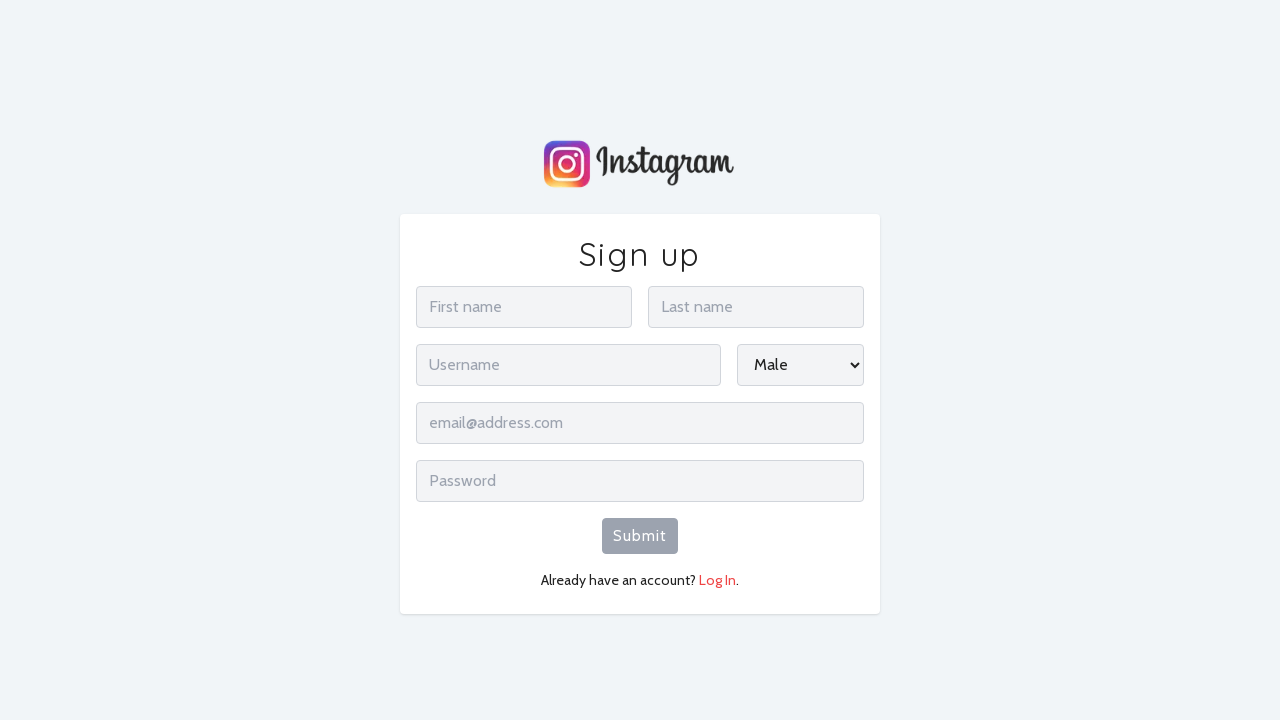

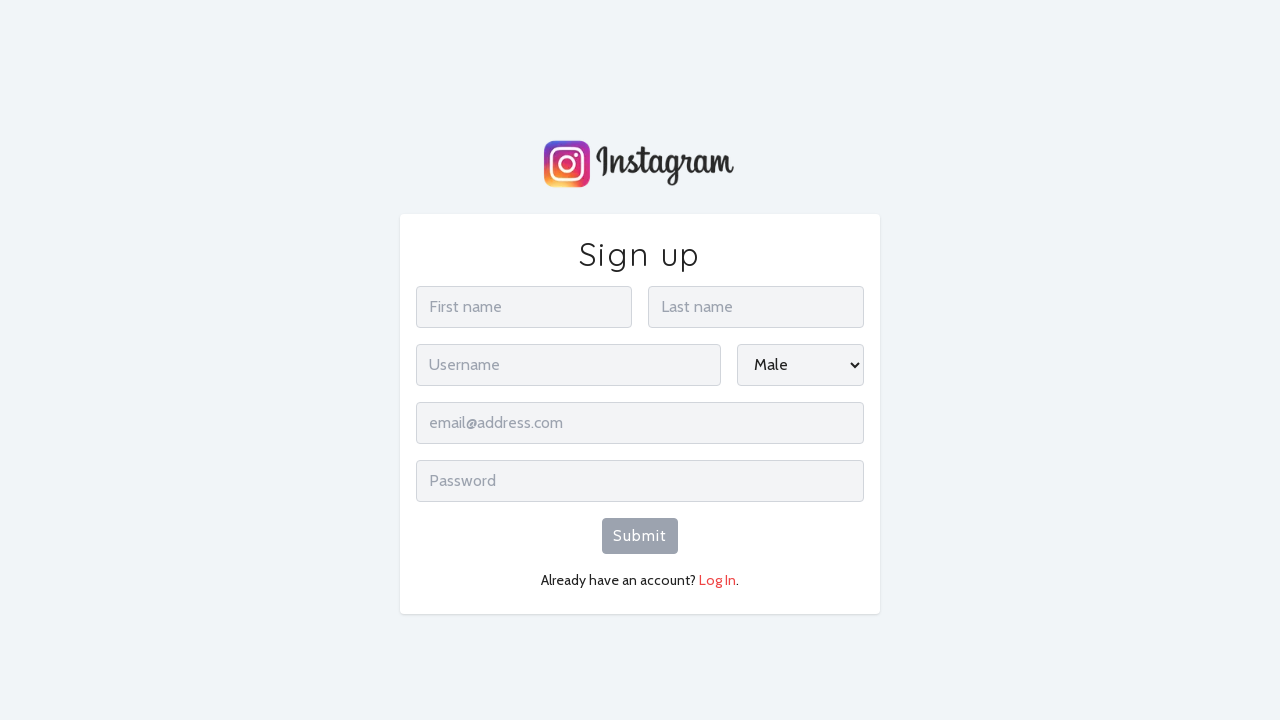